Tests mouse hover functionality by hovering over a dropdown menu to reveal submenu items, then clicking on a submenu option

Starting URL: https://testautomationpractice.blogspot.com/

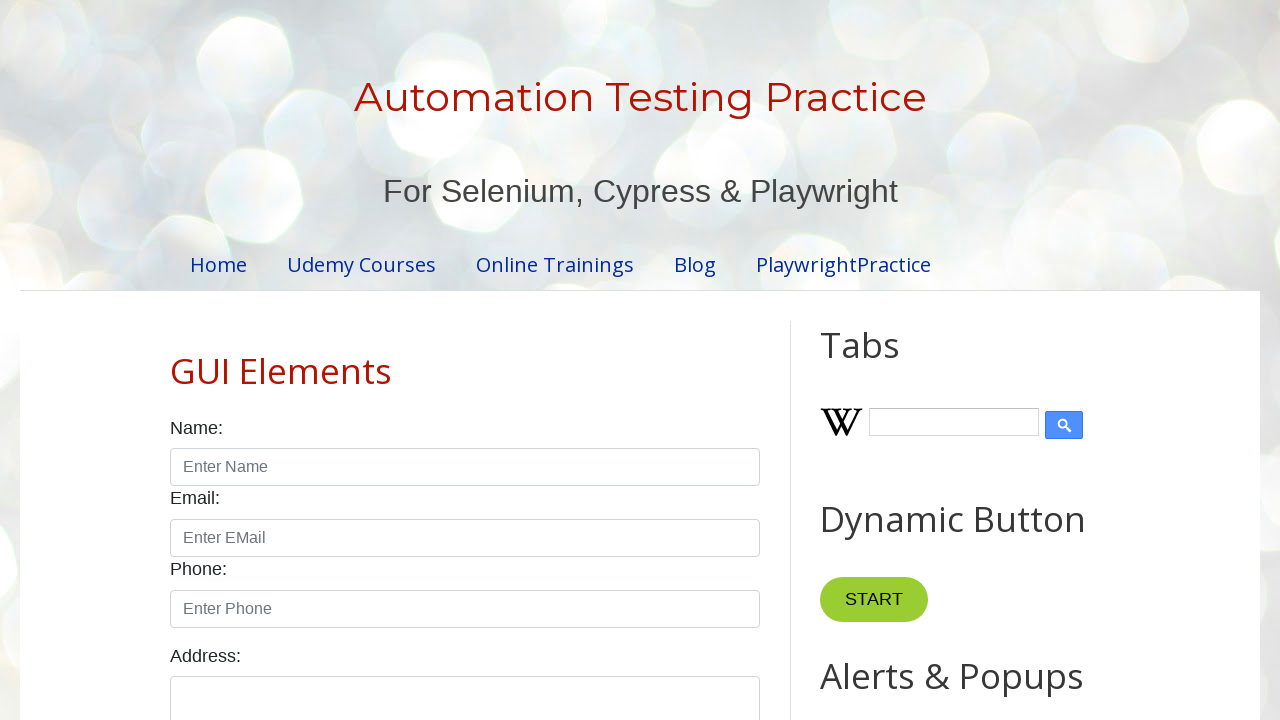

Located dropdown menu element
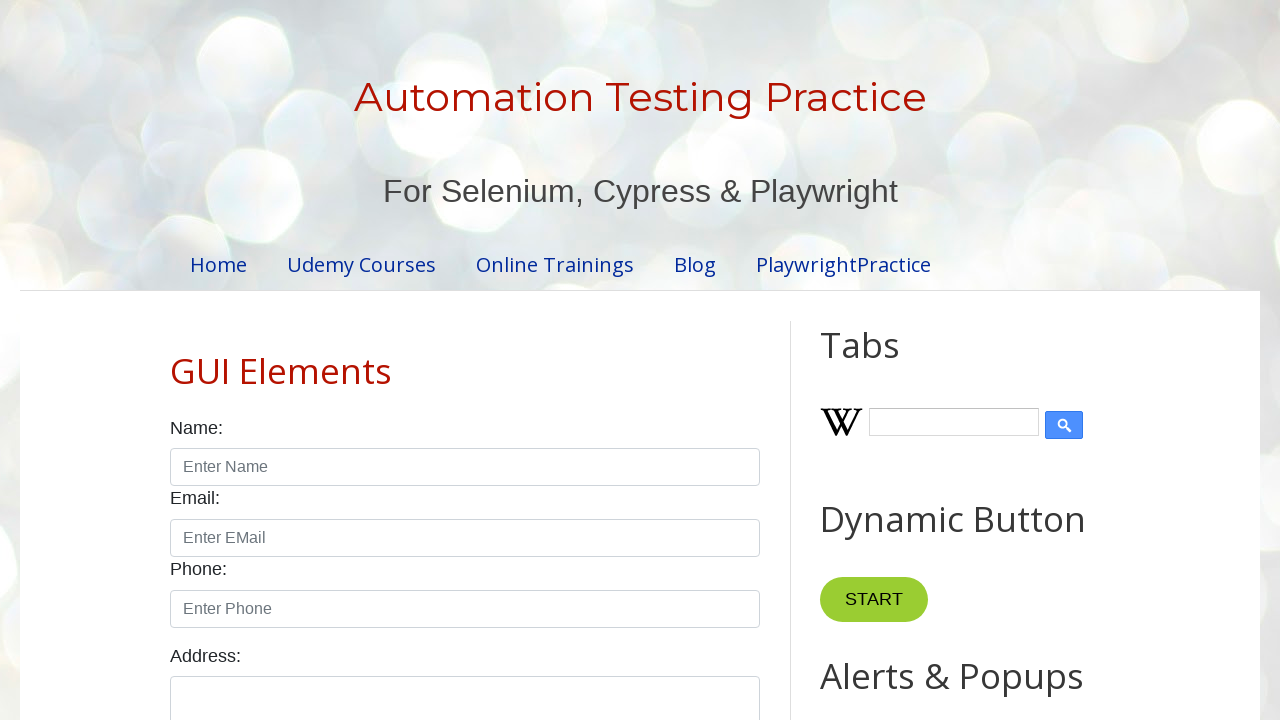

Hovered over dropdown menu to reveal submenu at (868, 360) on xpath=//div[@class='dropdown']
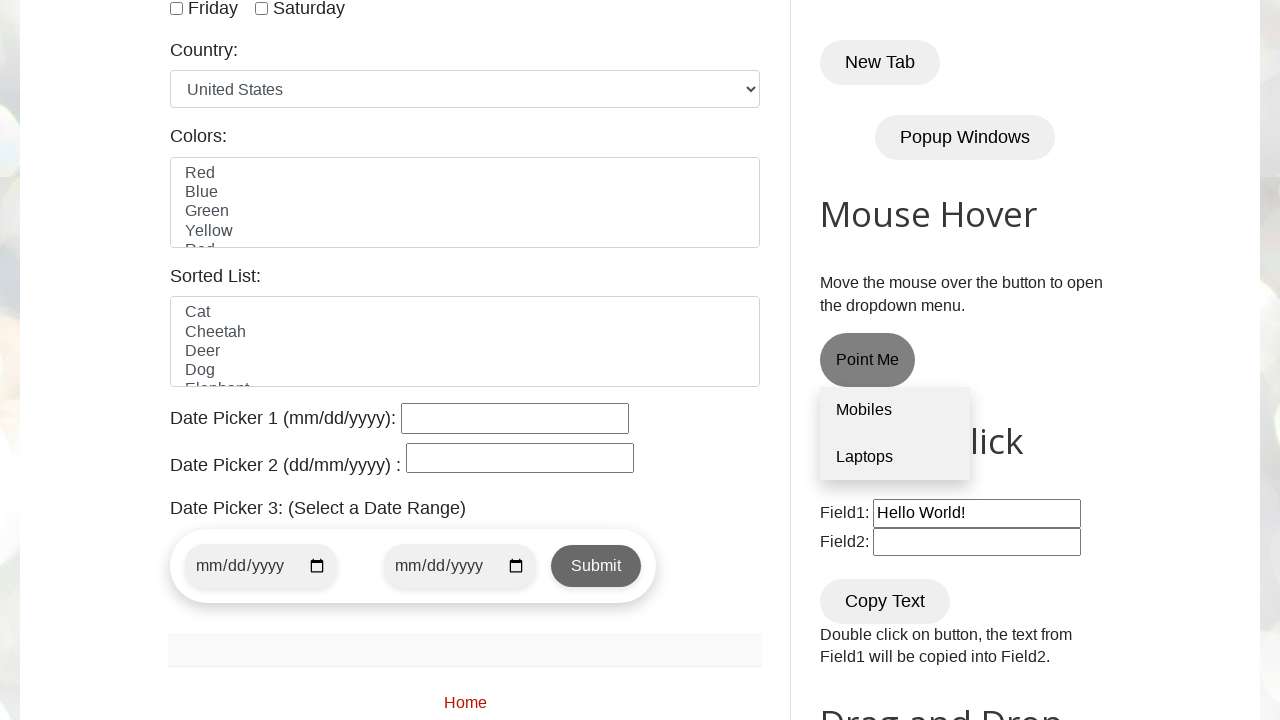

Located 'Mobiles' submenu item
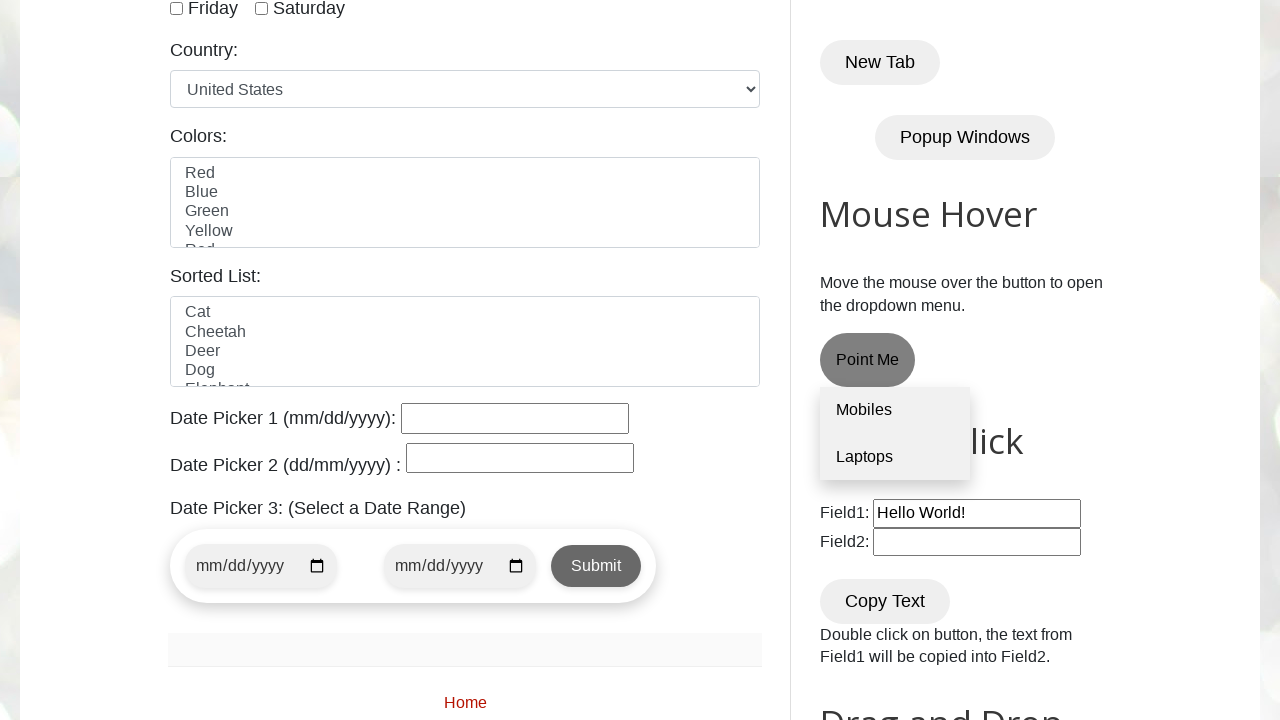

Clicked on 'Mobiles' submenu option at (895, 411) on xpath=//div[@class='dropdown-content']//a[text()='Mobiles']
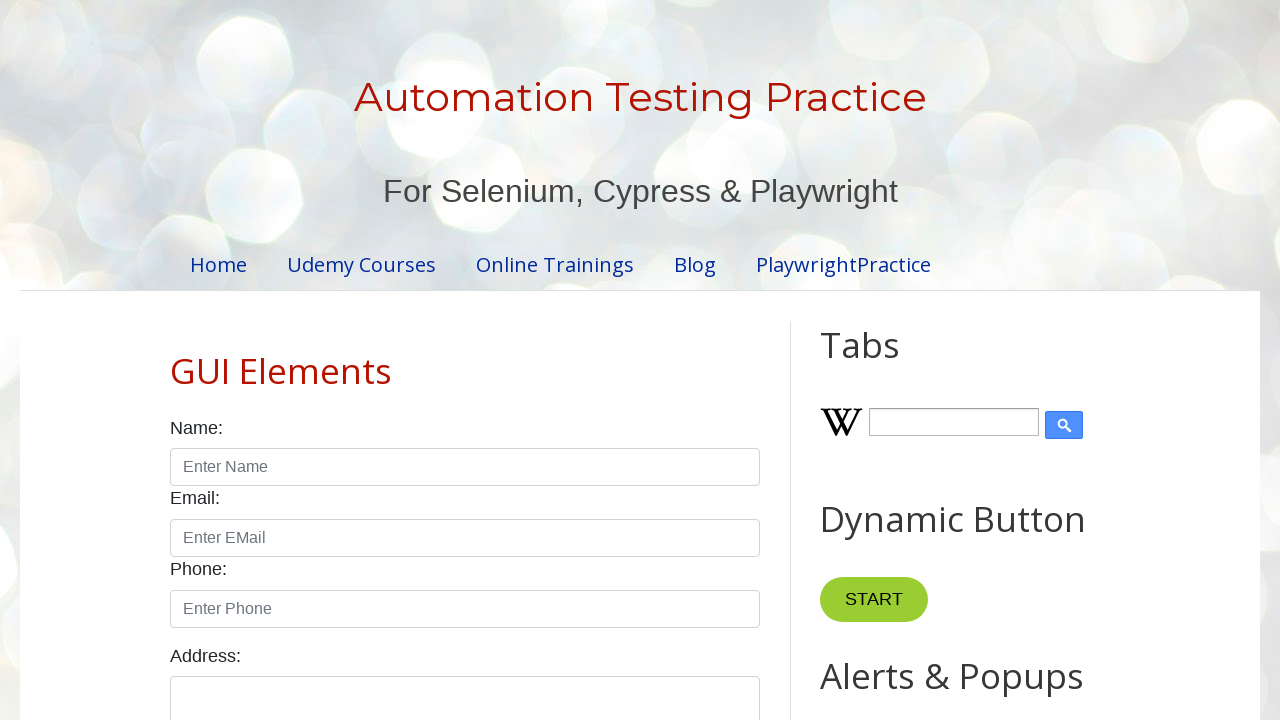

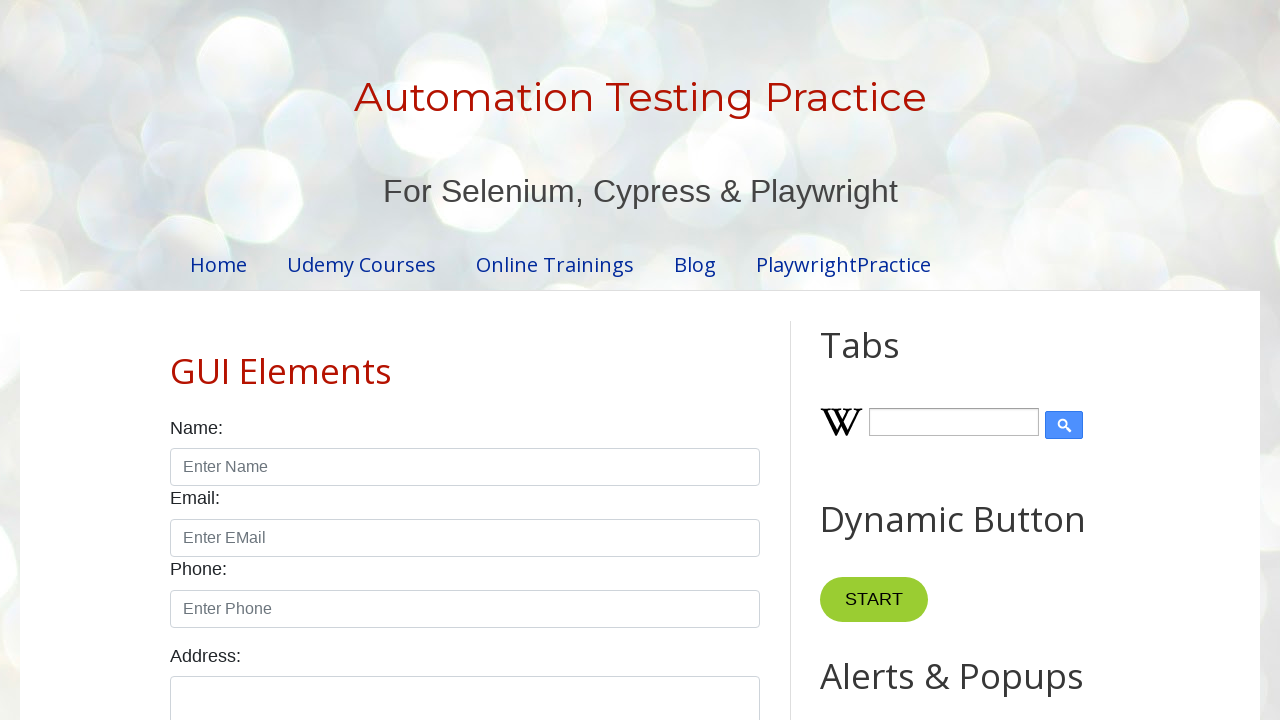